Tests editing a todo item by double-clicking and entering new text

Starting URL: https://demo.playwright.dev/todomvc

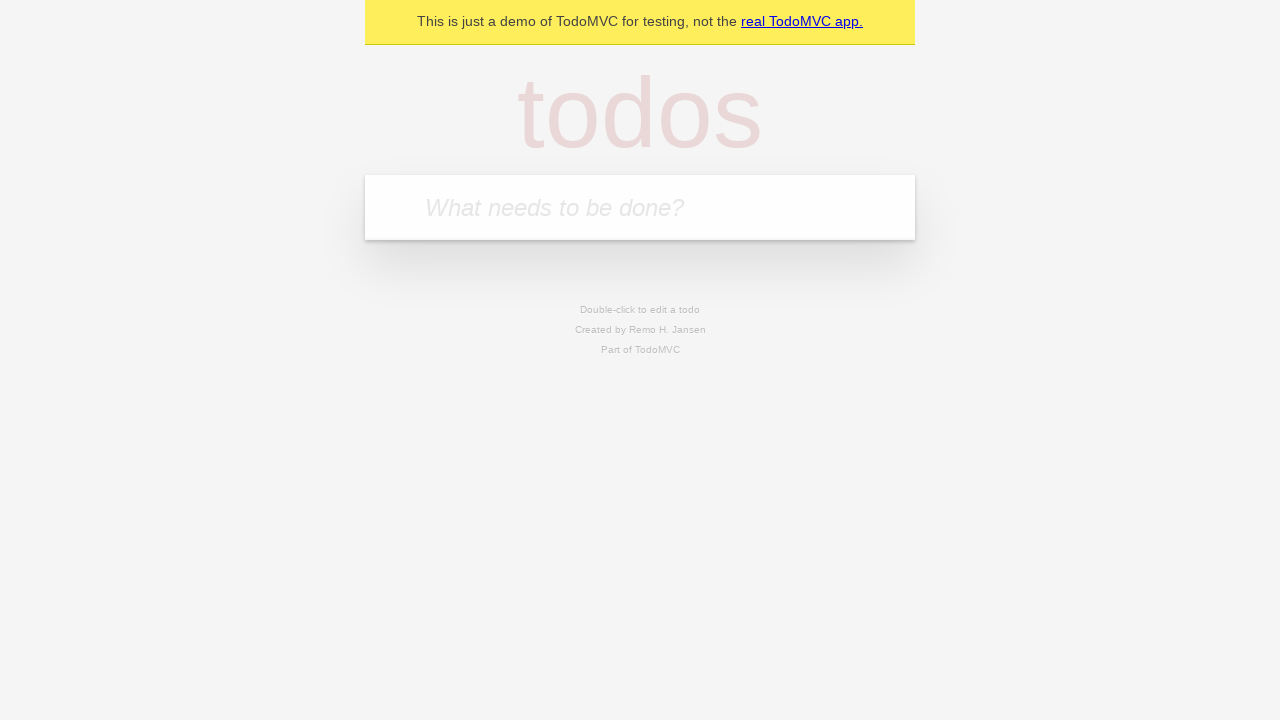

Filled todo input with 'buy some cheese' on internal:attr=[placeholder="What needs to be done?"i]
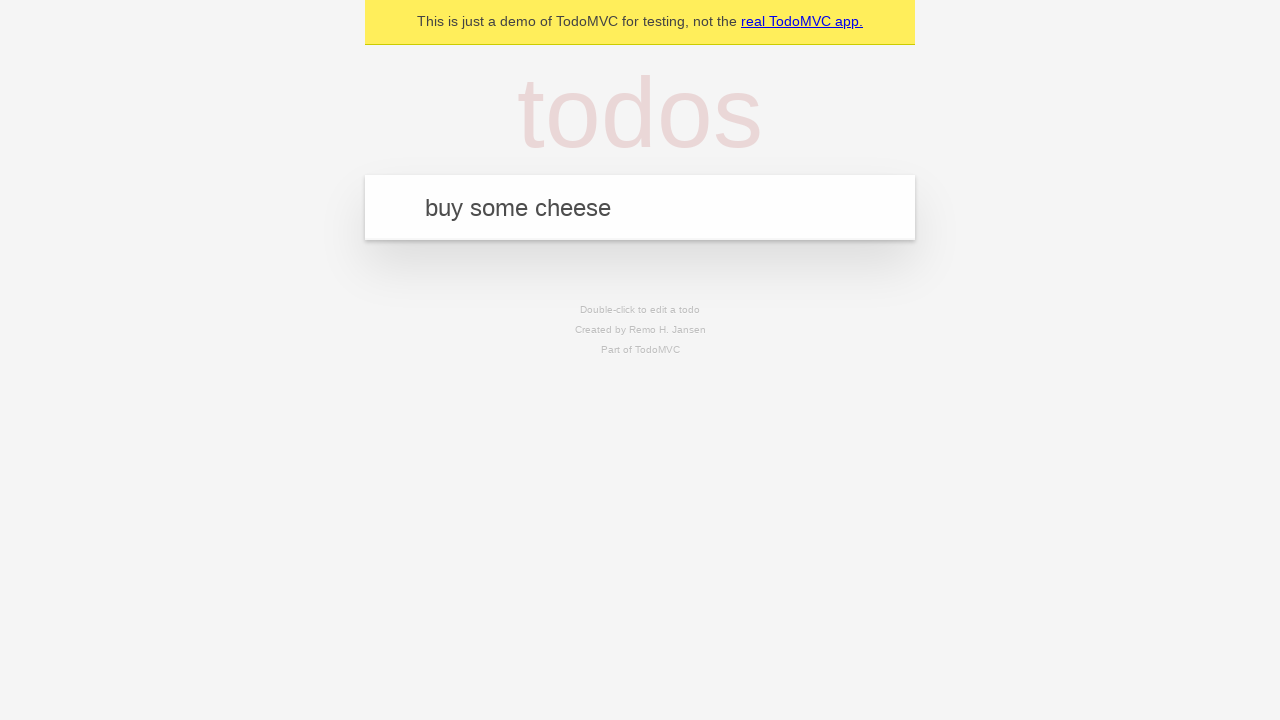

Pressed Enter to add first todo on internal:attr=[placeholder="What needs to be done?"i]
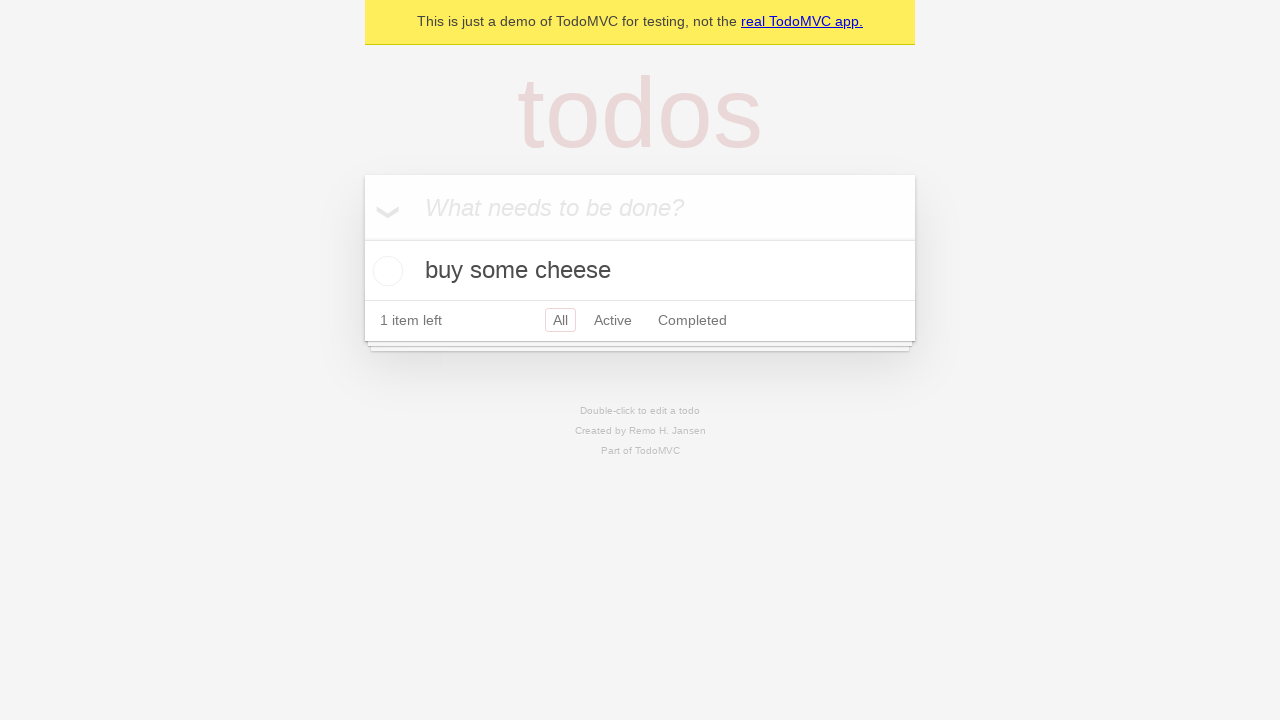

Filled todo input with 'feed the cat' on internal:attr=[placeholder="What needs to be done?"i]
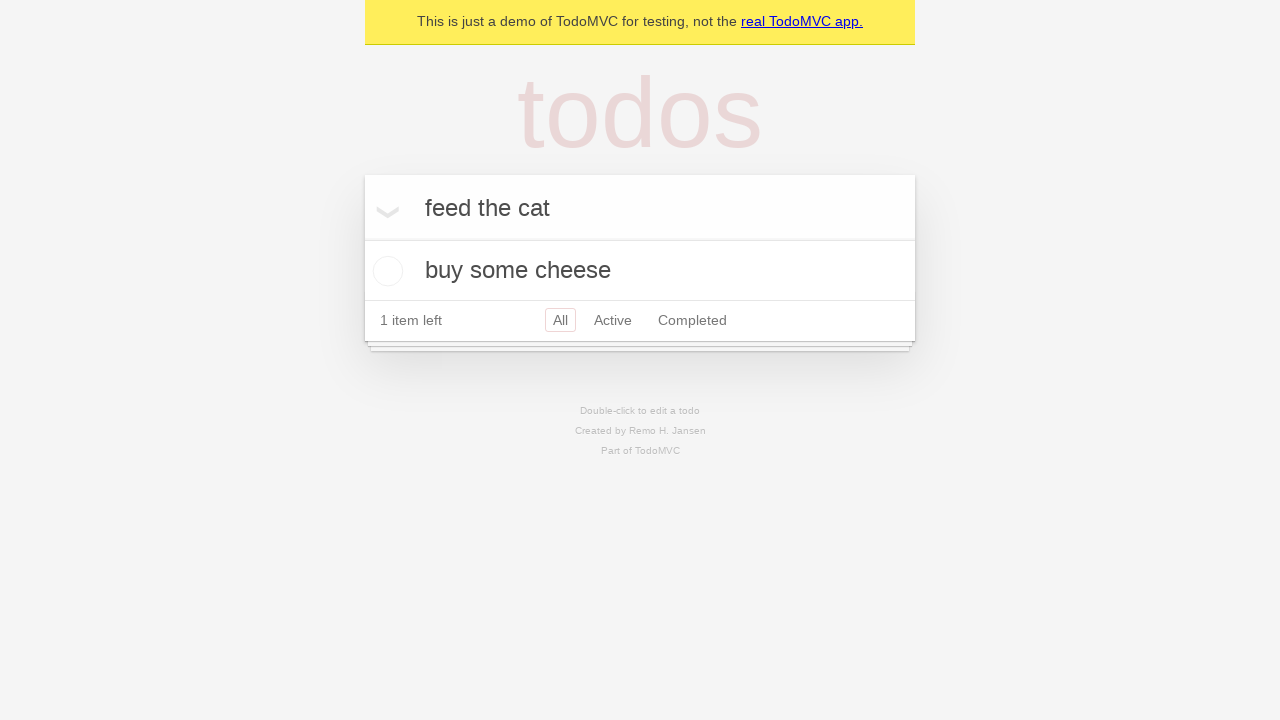

Pressed Enter to add second todo on internal:attr=[placeholder="What needs to be done?"i]
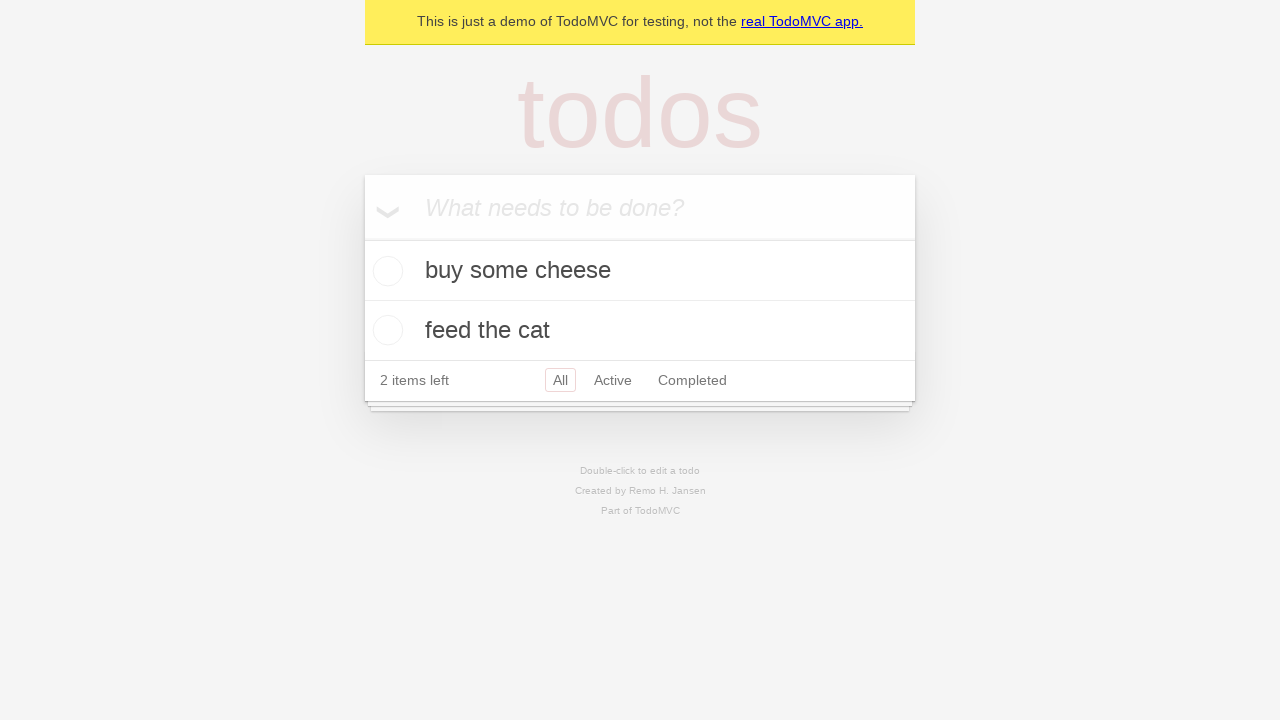

Filled todo input with 'book a doctors appointment' on internal:attr=[placeholder="What needs to be done?"i]
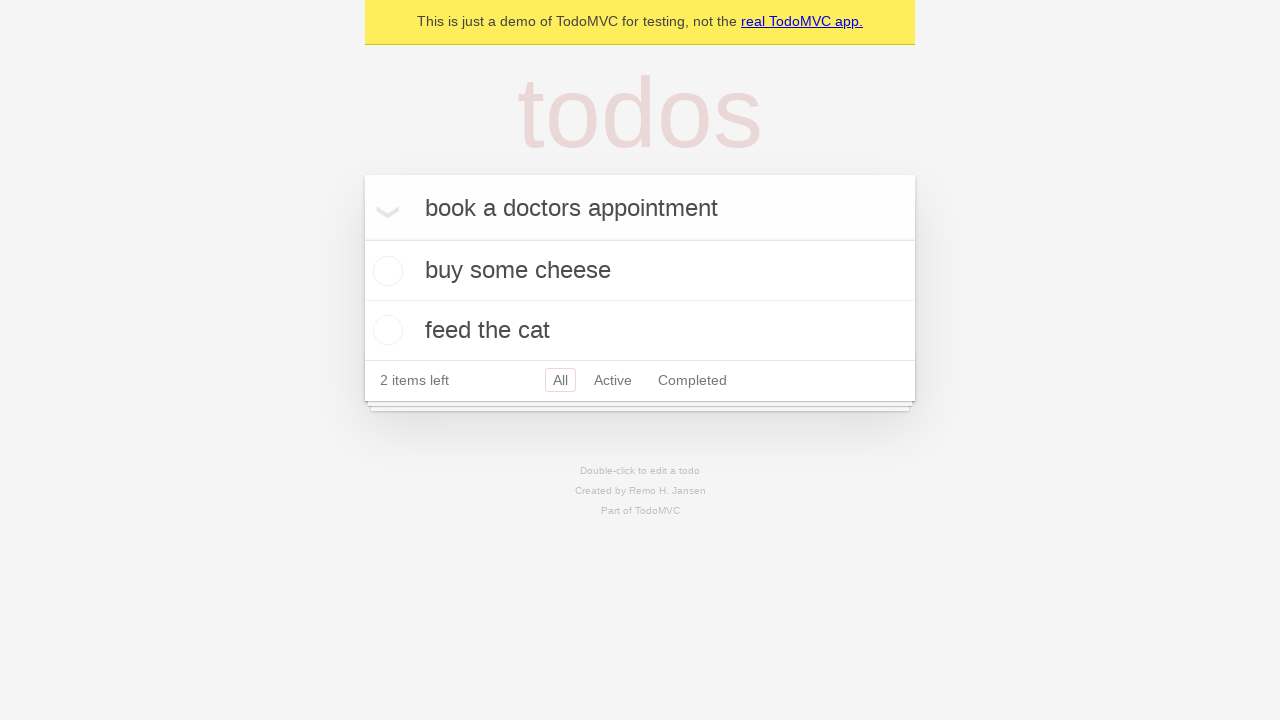

Pressed Enter to add third todo on internal:attr=[placeholder="What needs to be done?"i]
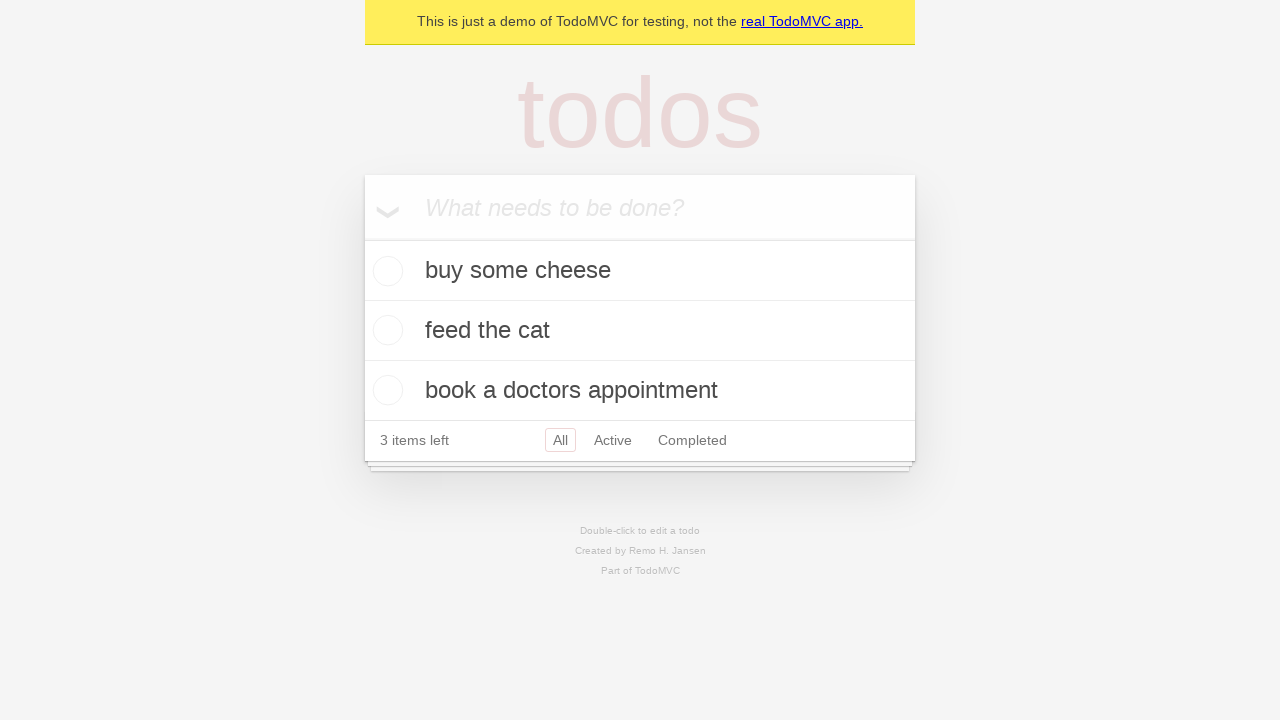

Double-clicked second todo item to enter edit mode at (640, 331) on internal:testid=[data-testid="todo-item"s] >> nth=1
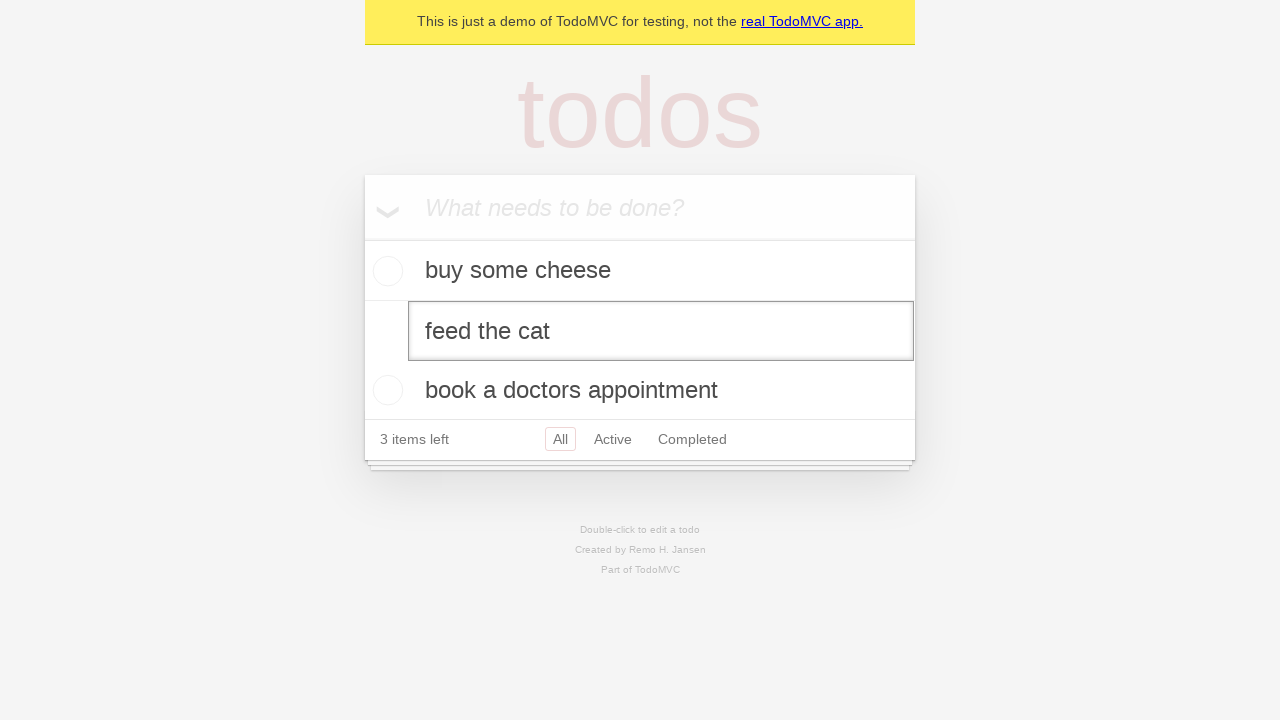

Filled edit textbox with 'buy some sausages' on internal:testid=[data-testid="todo-item"s] >> nth=1 >> internal:role=textbox[nam
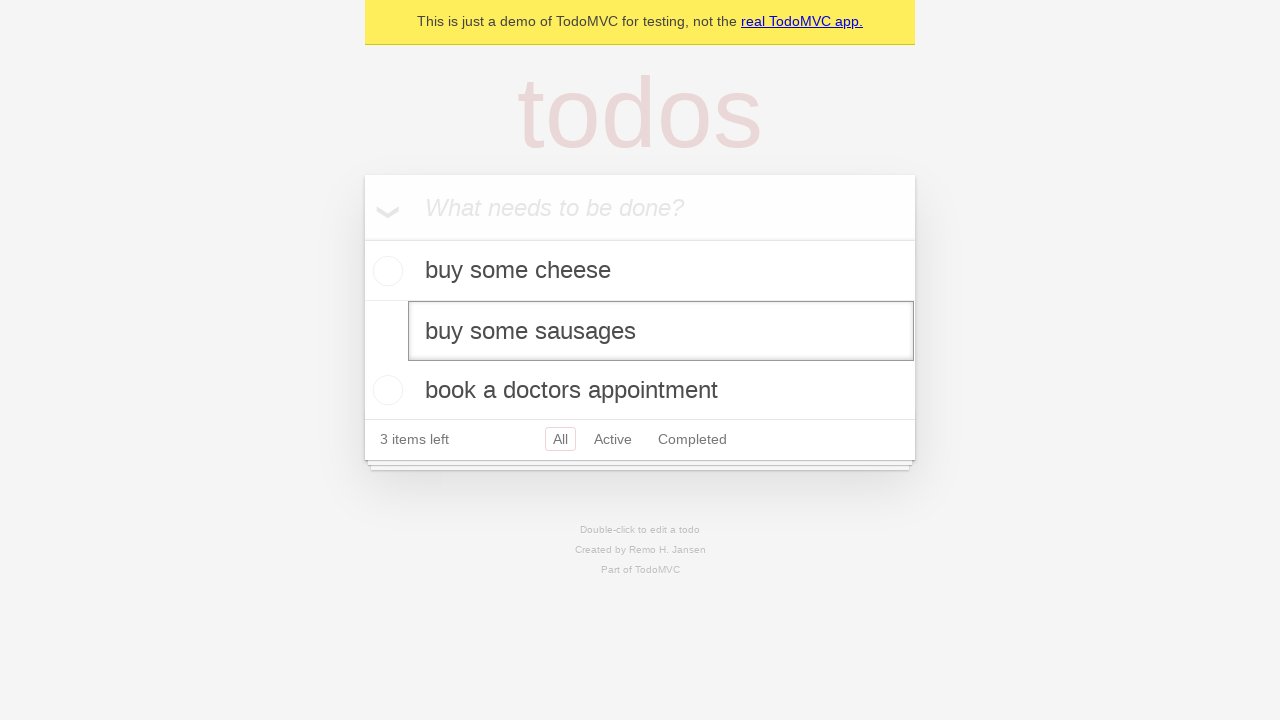

Pressed Enter to confirm todo edit on internal:testid=[data-testid="todo-item"s] >> nth=1 >> internal:role=textbox[nam
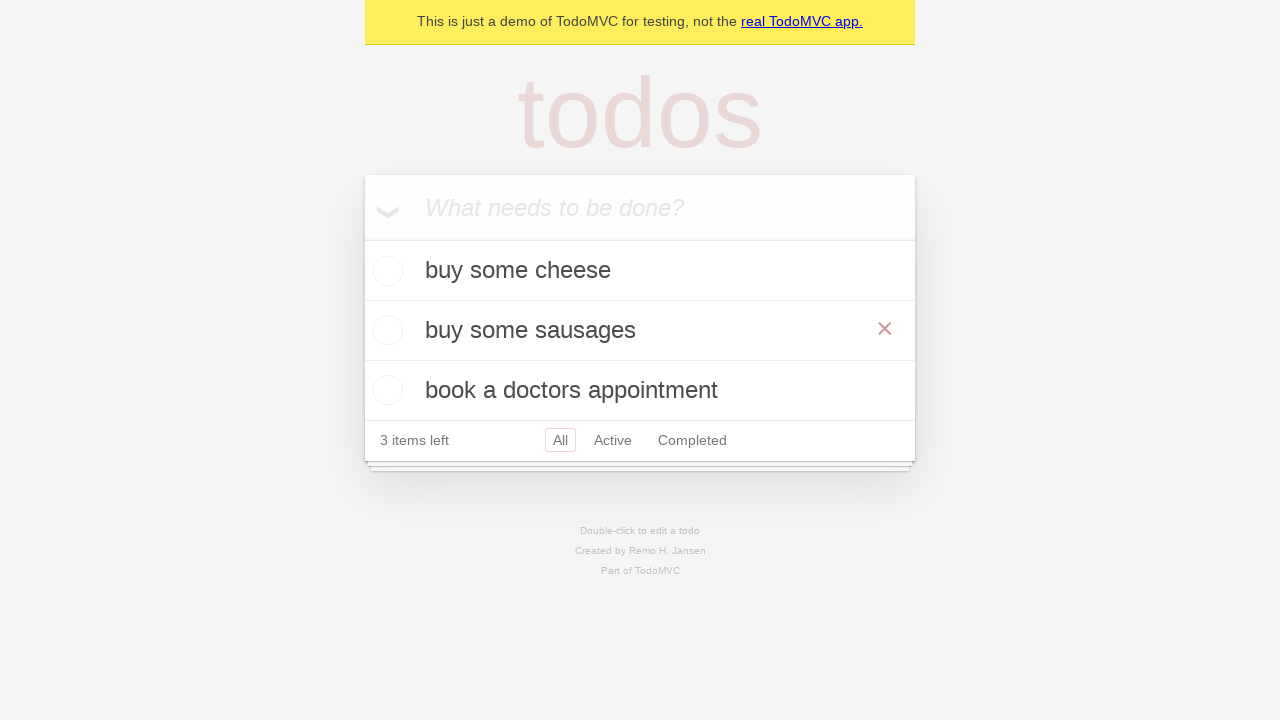

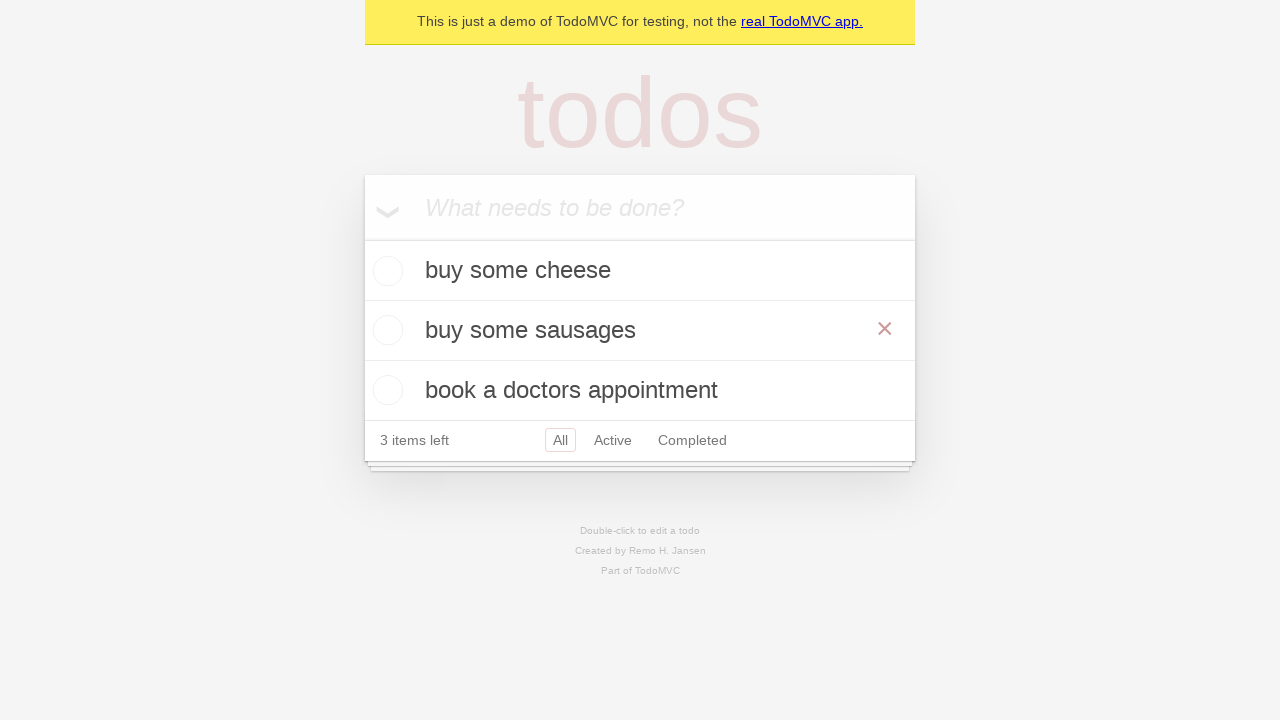